Tests a BMI calculator by entering weight and height values, clicking the calculate button, and waiting for the results to display.

Starting URL: https://www.calculatestuff.com/health/bmi-calculator

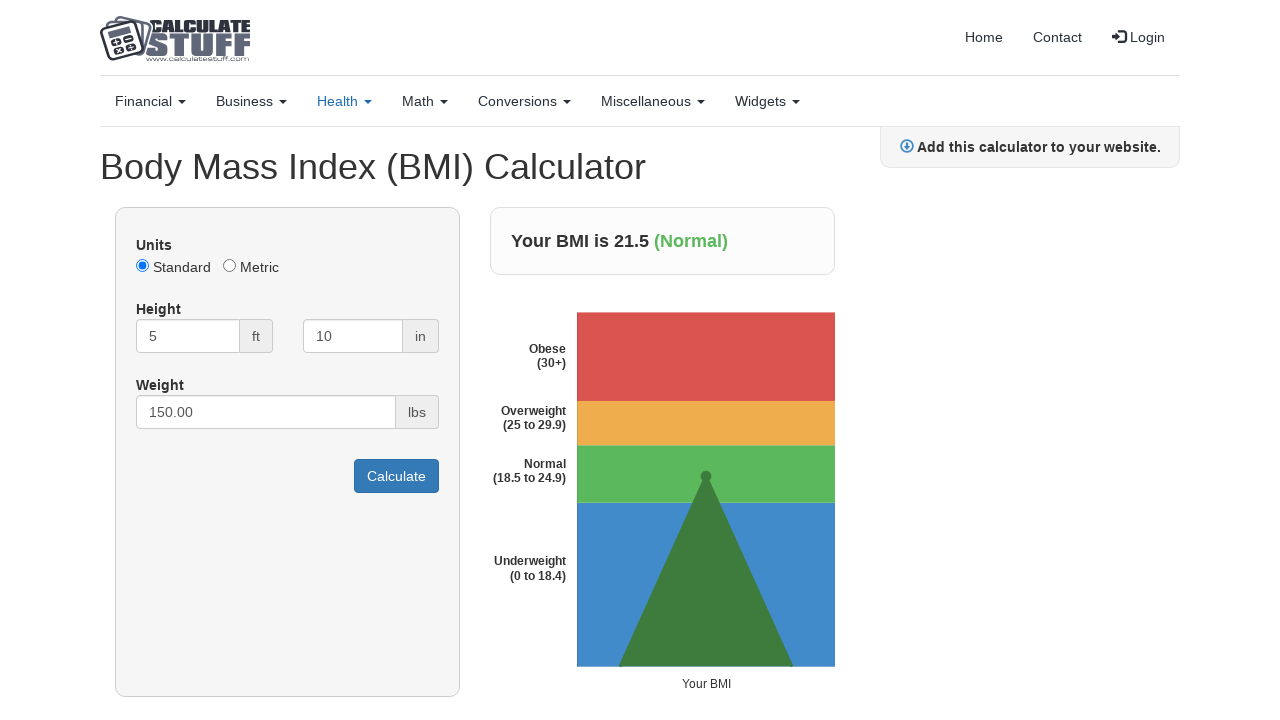

Cleared the weight input field on #pounds
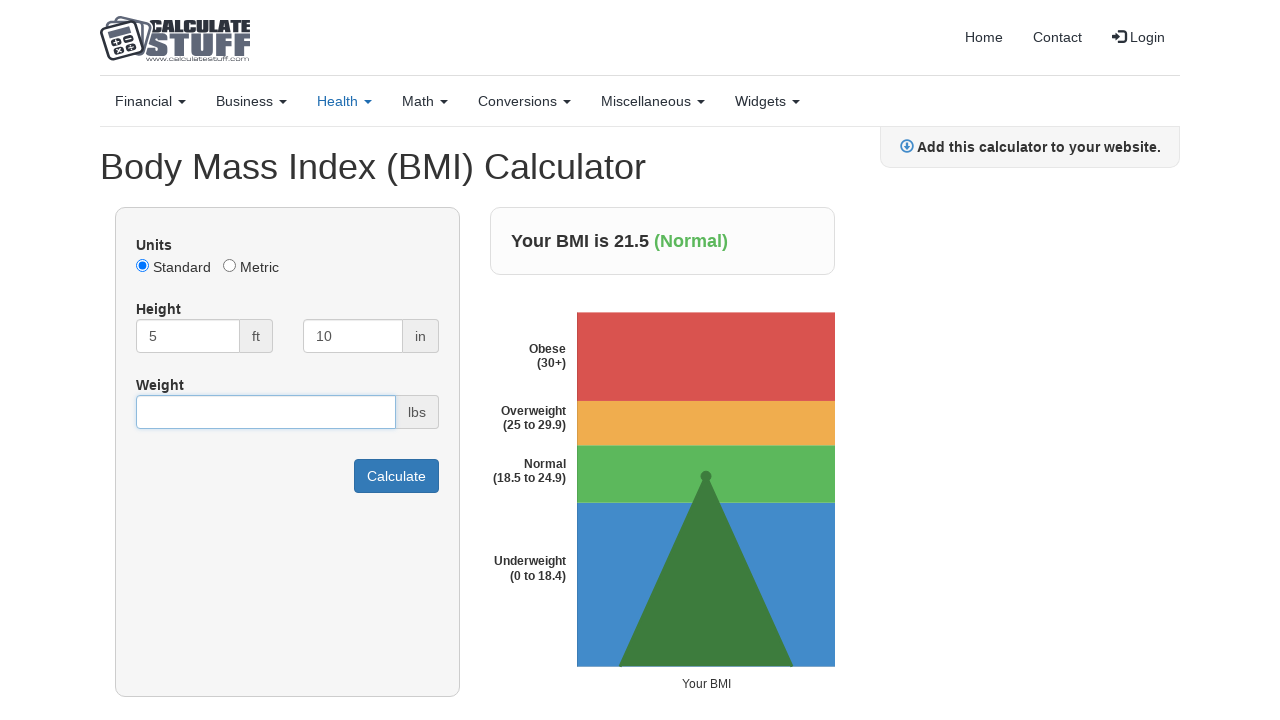

Entered weight value of 70 pounds on #pounds
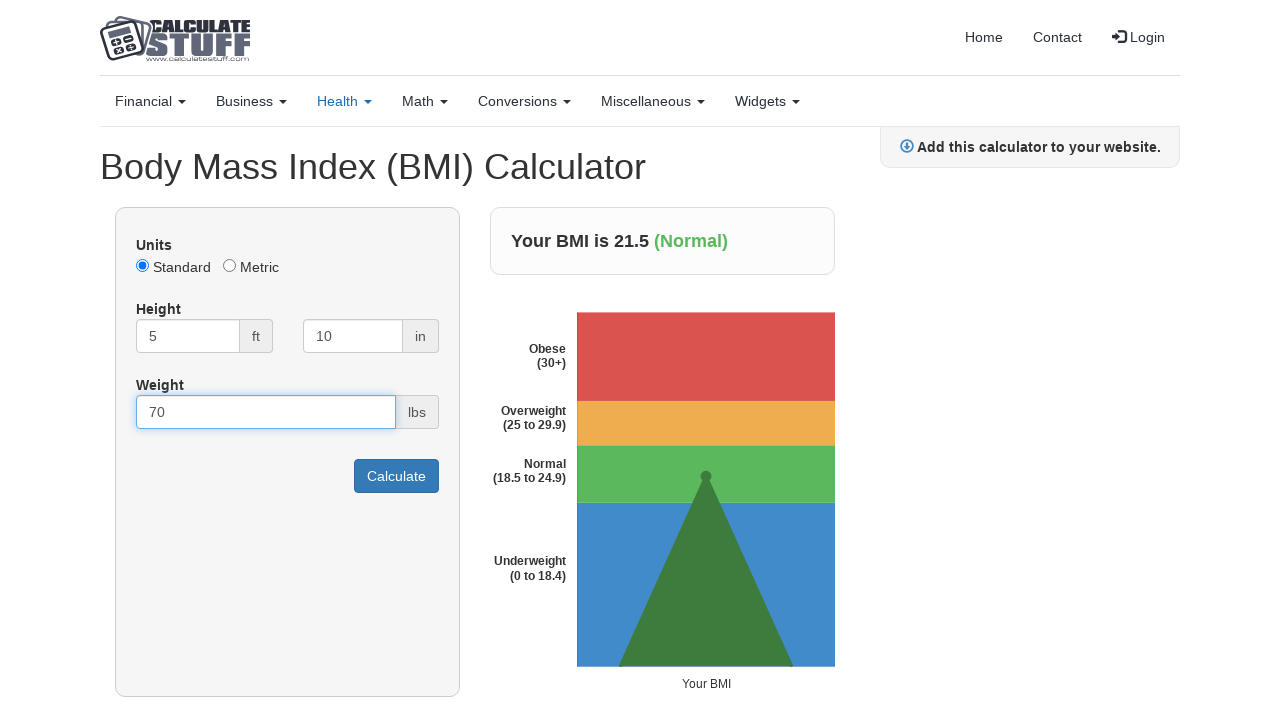

Cleared the height input field on #feet
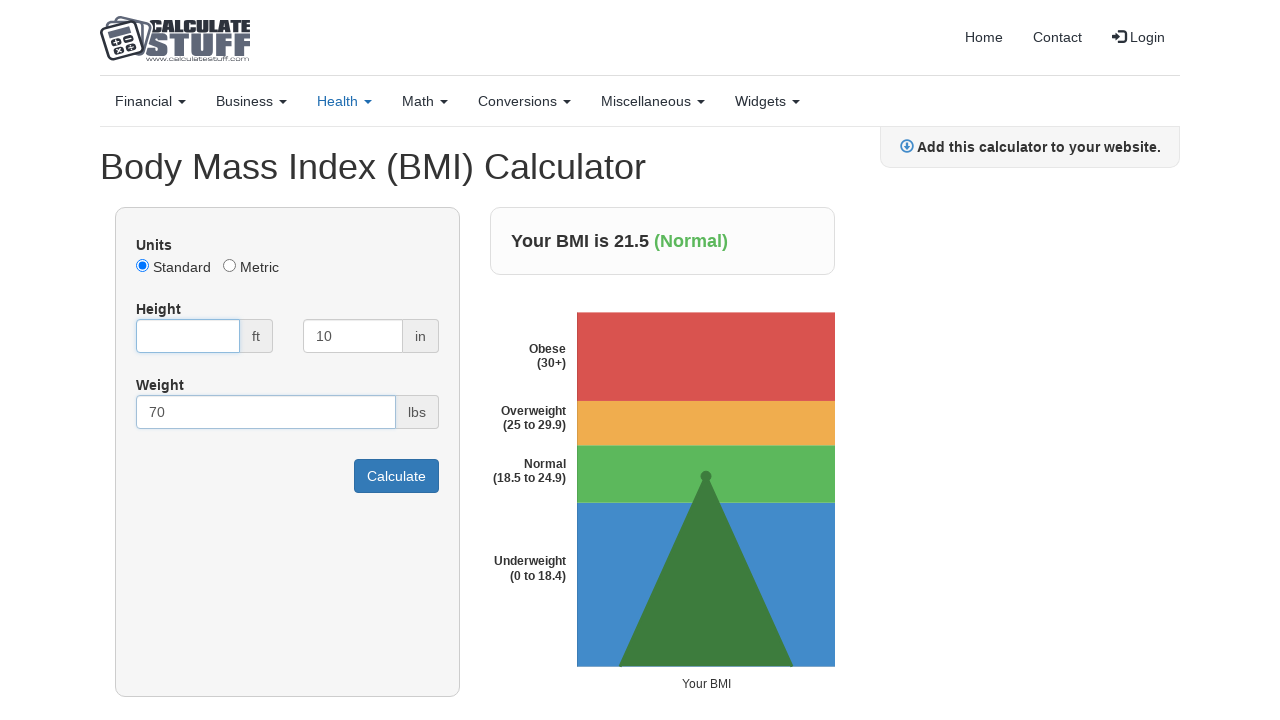

Entered height value of 5 feet on #feet
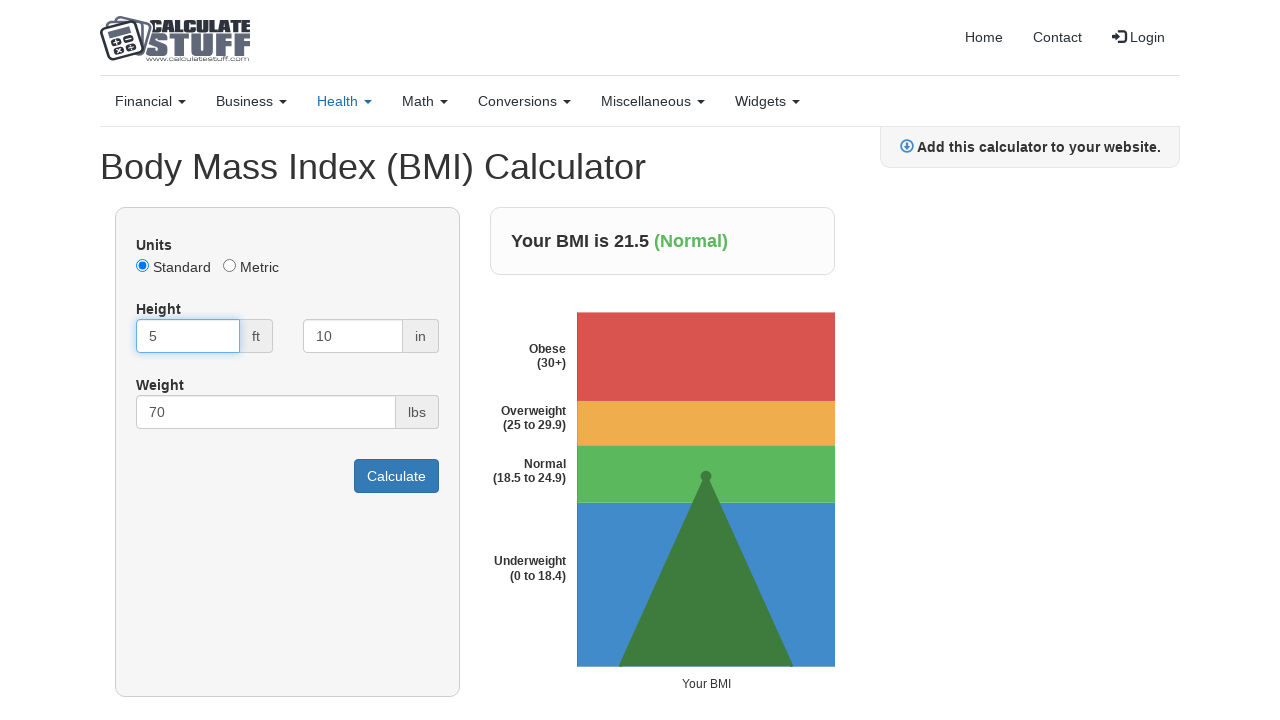

Clicked the calculate button to compute BMI at (396, 476) on #calculate-button
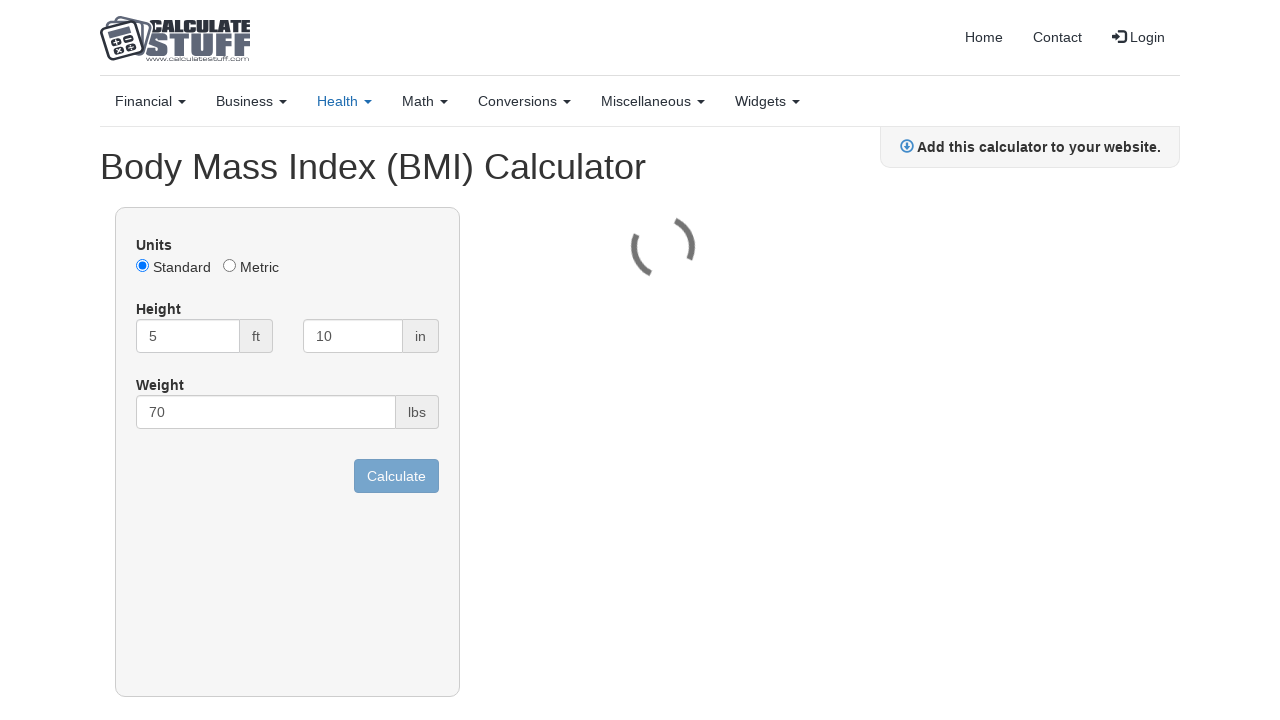

BMI results displayed successfully
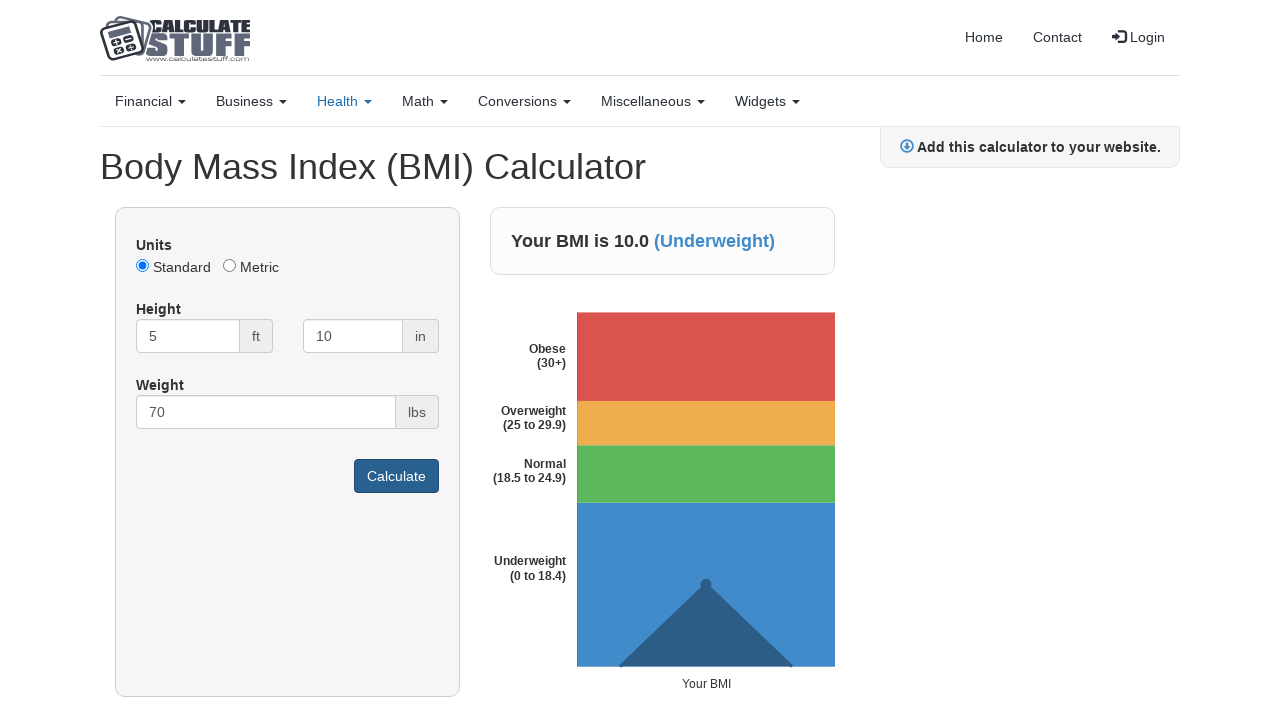

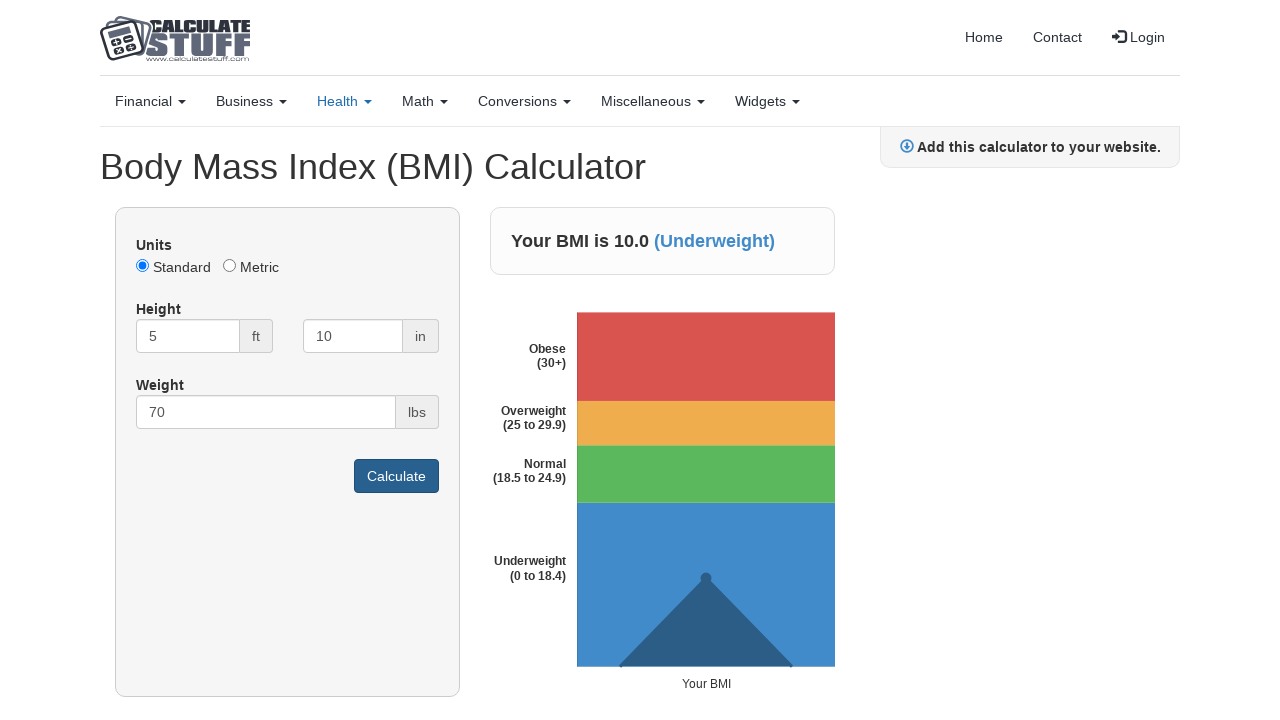